Automates searching for cultivated chickpea SNP data by selecting crop type, radio button, dropdowns, entering a gene ID, and submitting the search form.

Starting URL: https://cegresources.icrisat.org/cicerseq/?page_id=3605

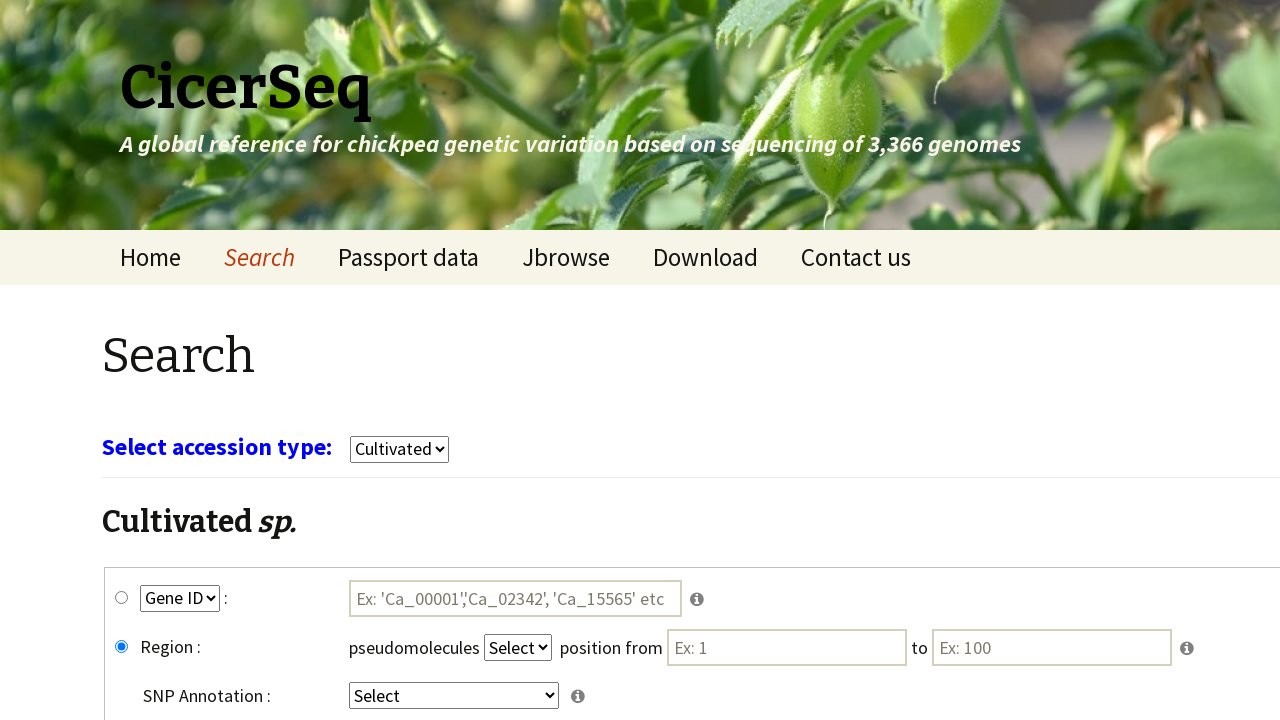

Waited for page to load (3 seconds)
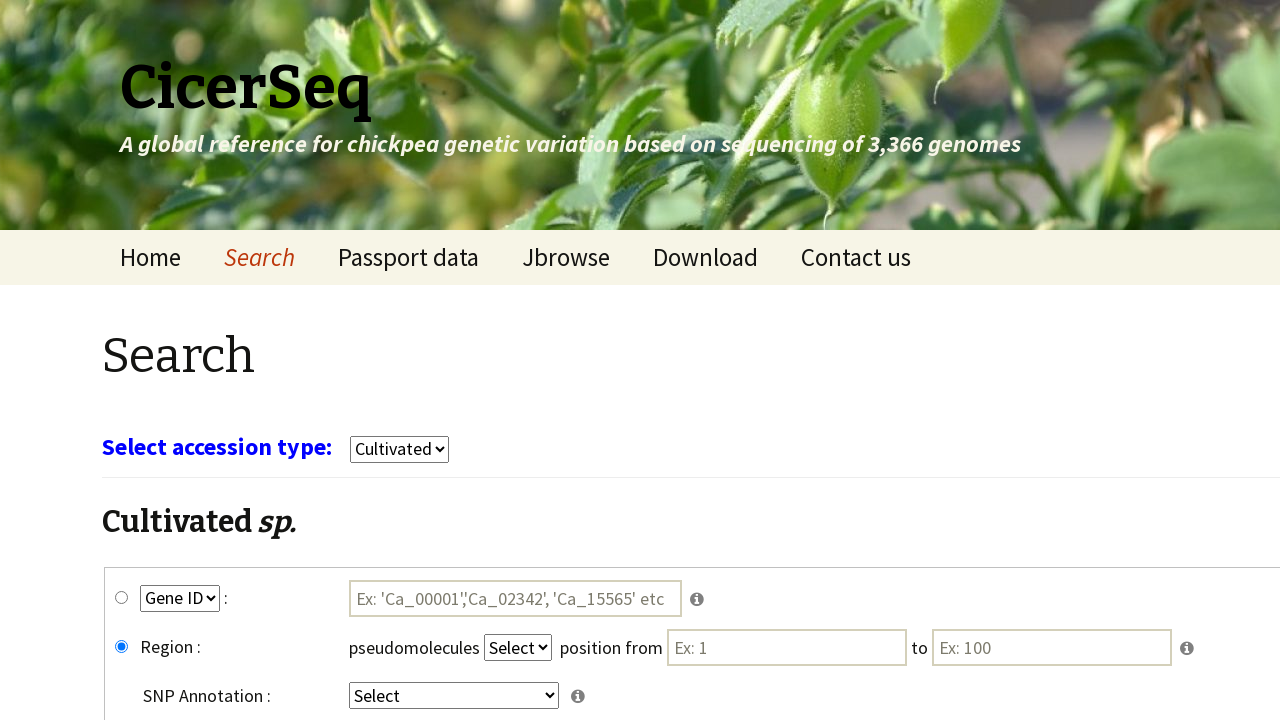

Selected 'cultivars' from crop type dropdown on select[name='select_crop']
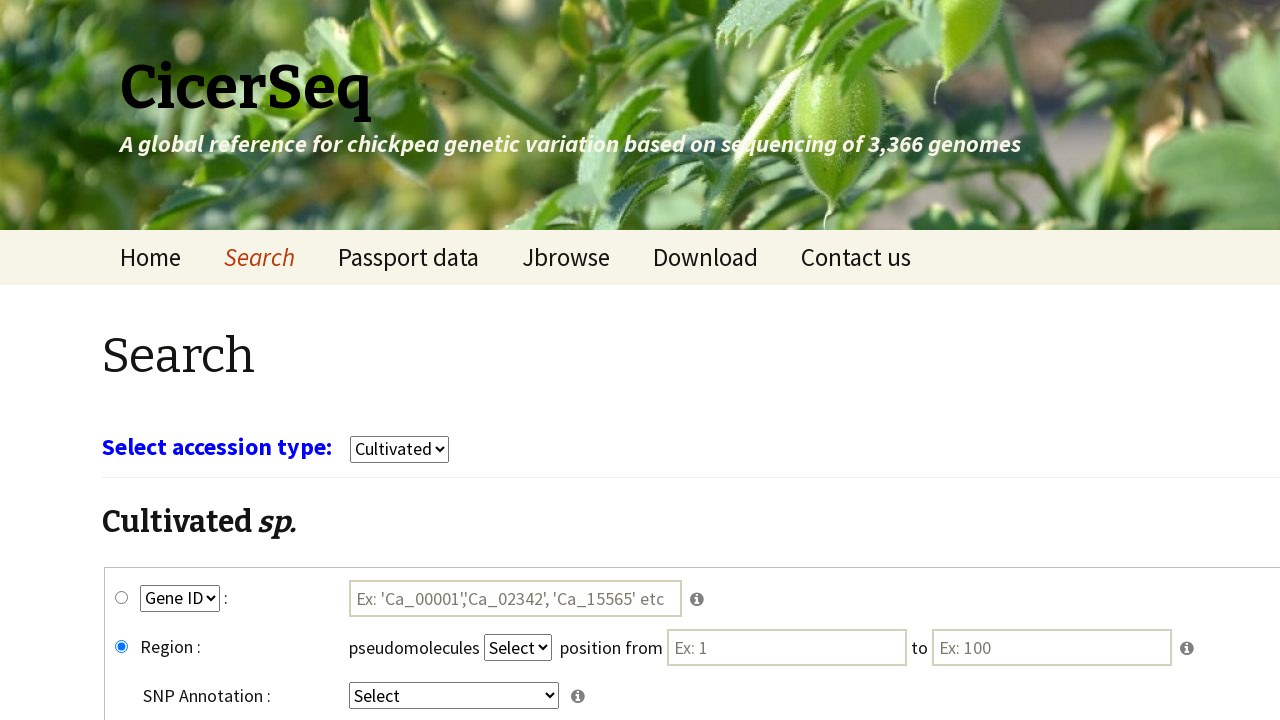

Clicked the gene_snp radio button at (122, 598) on #gene_snp
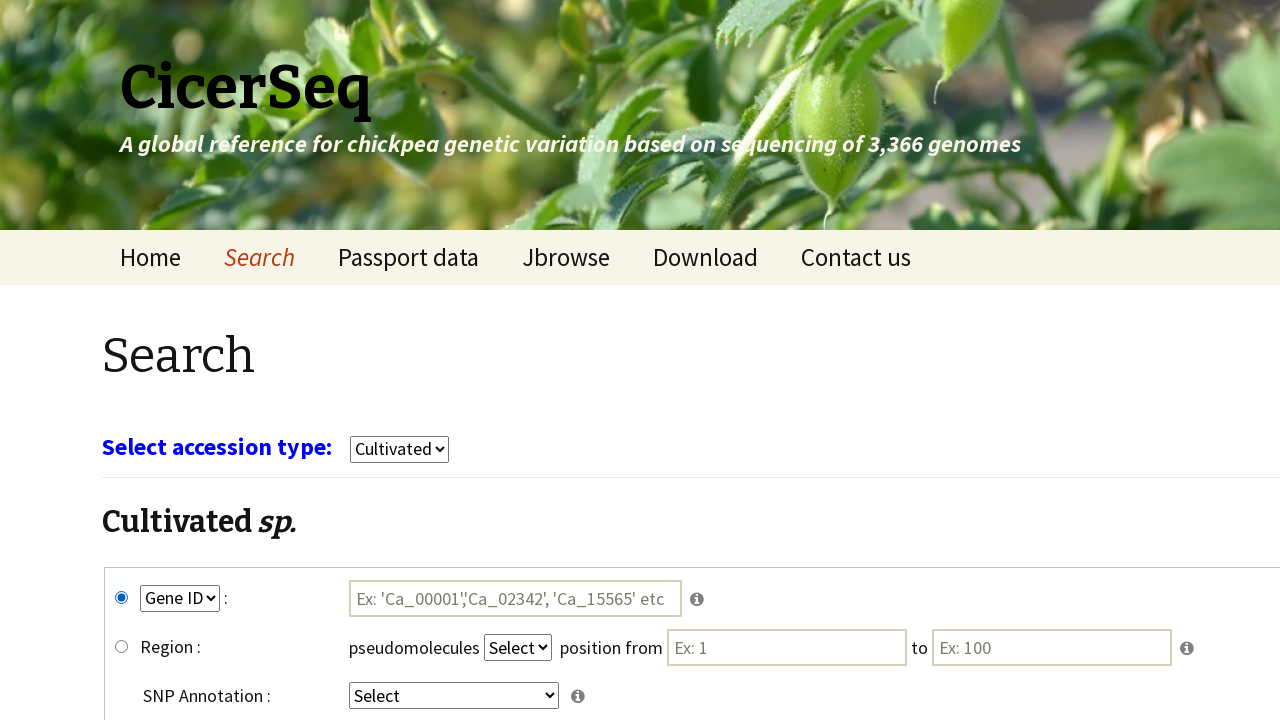

Selected 'GeneID' from key1 dropdown on select[name='key1']
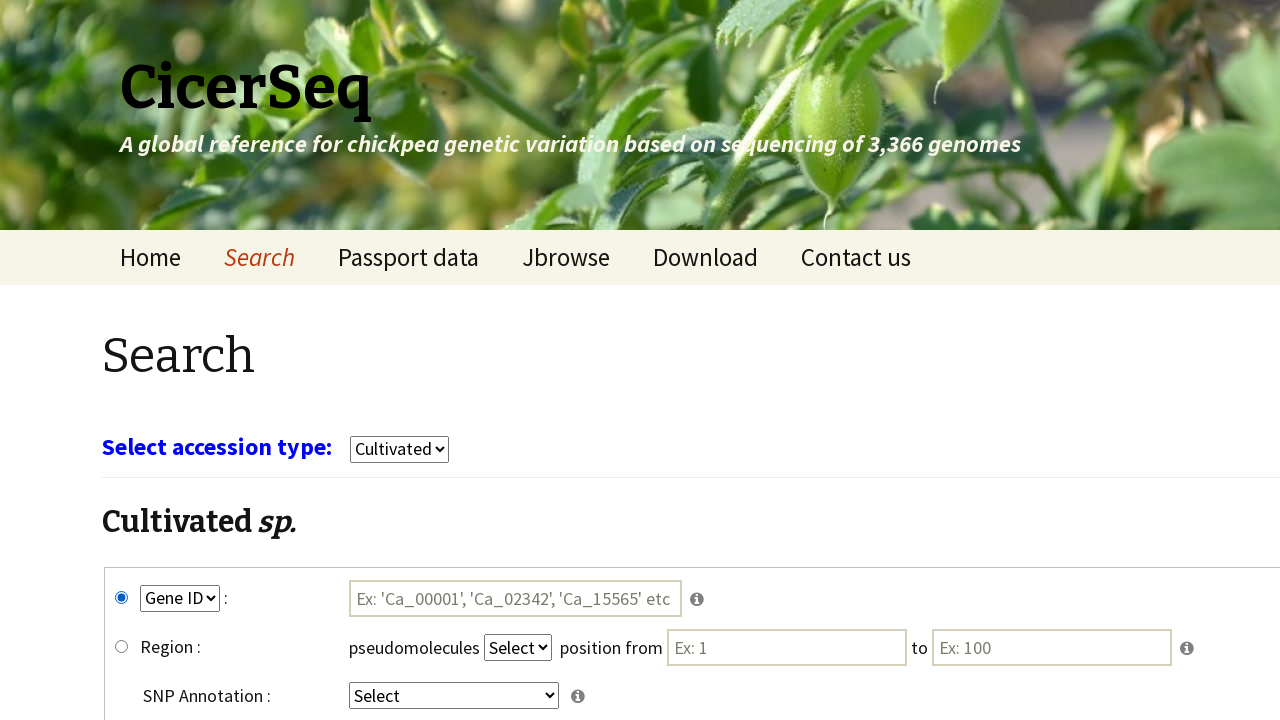

Selected 'intergenic' from key4 dropdown on select[name='key4']
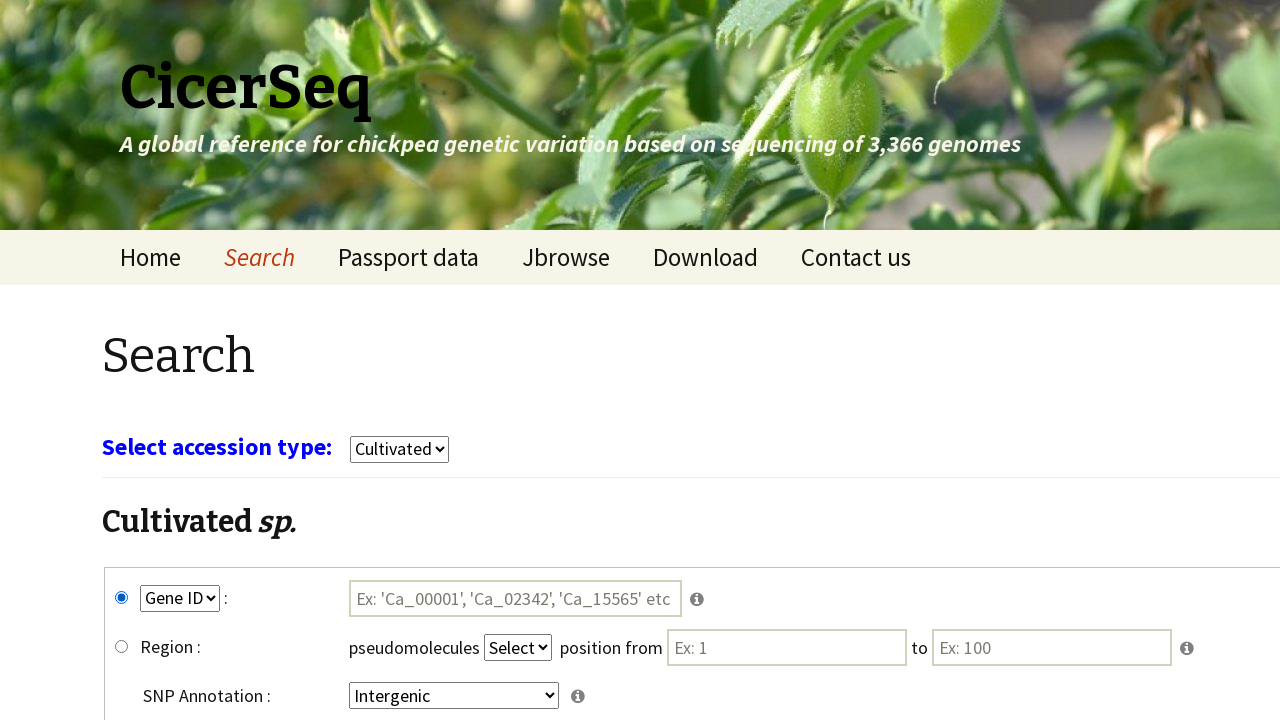

Entered gene ID 'Ca_00004' in the search field on #tmp1
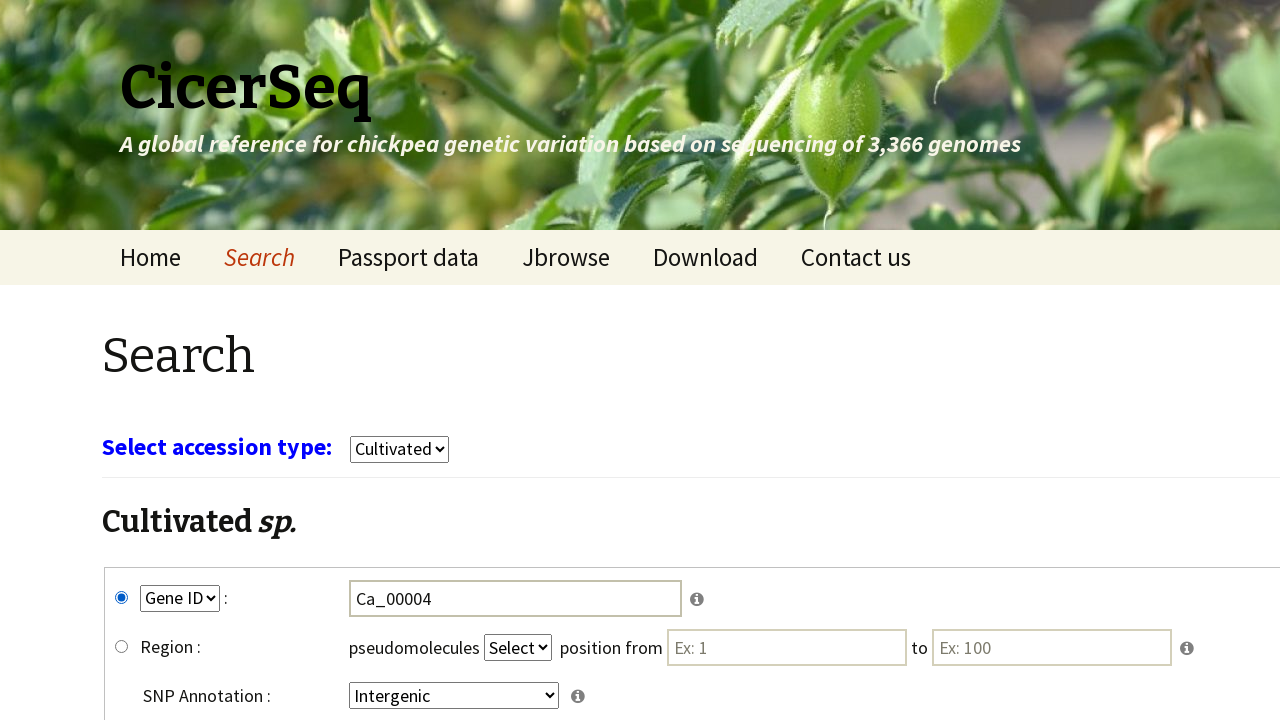

Clicked the submit button to search for cultivated chickpea SNP data at (788, 573) on input[name='submit']
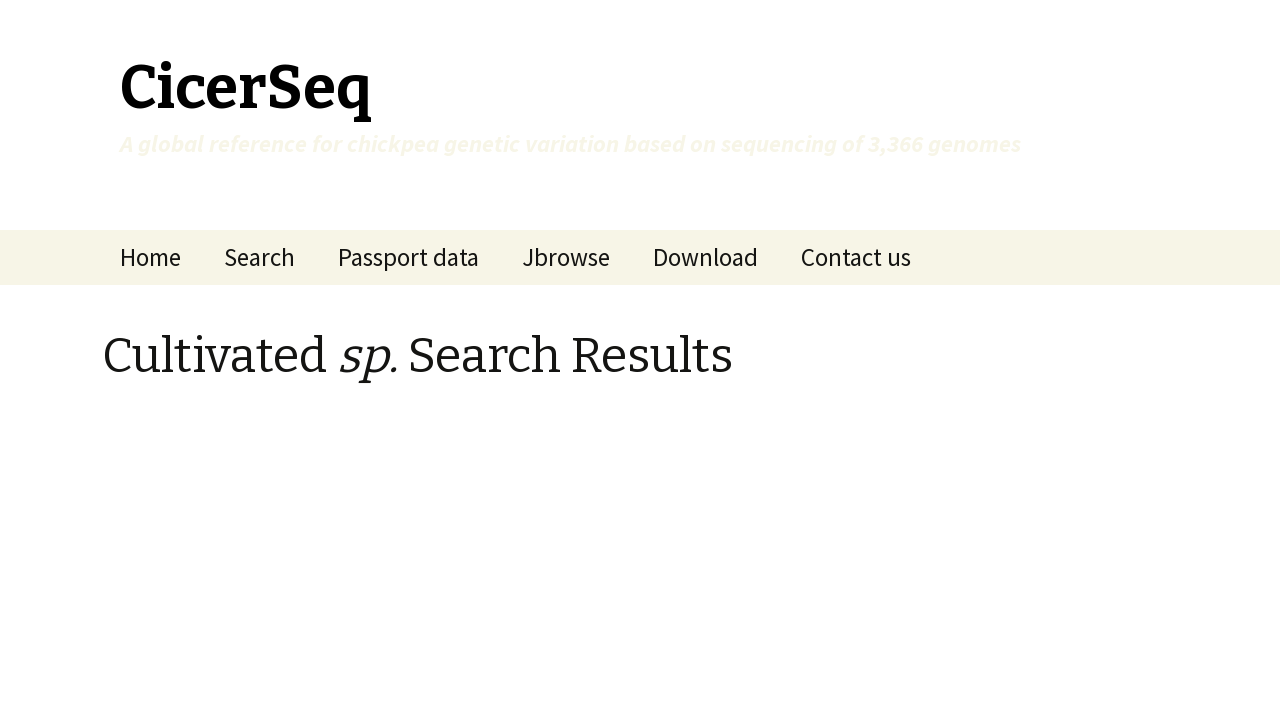

Waited for search results to load (5 seconds)
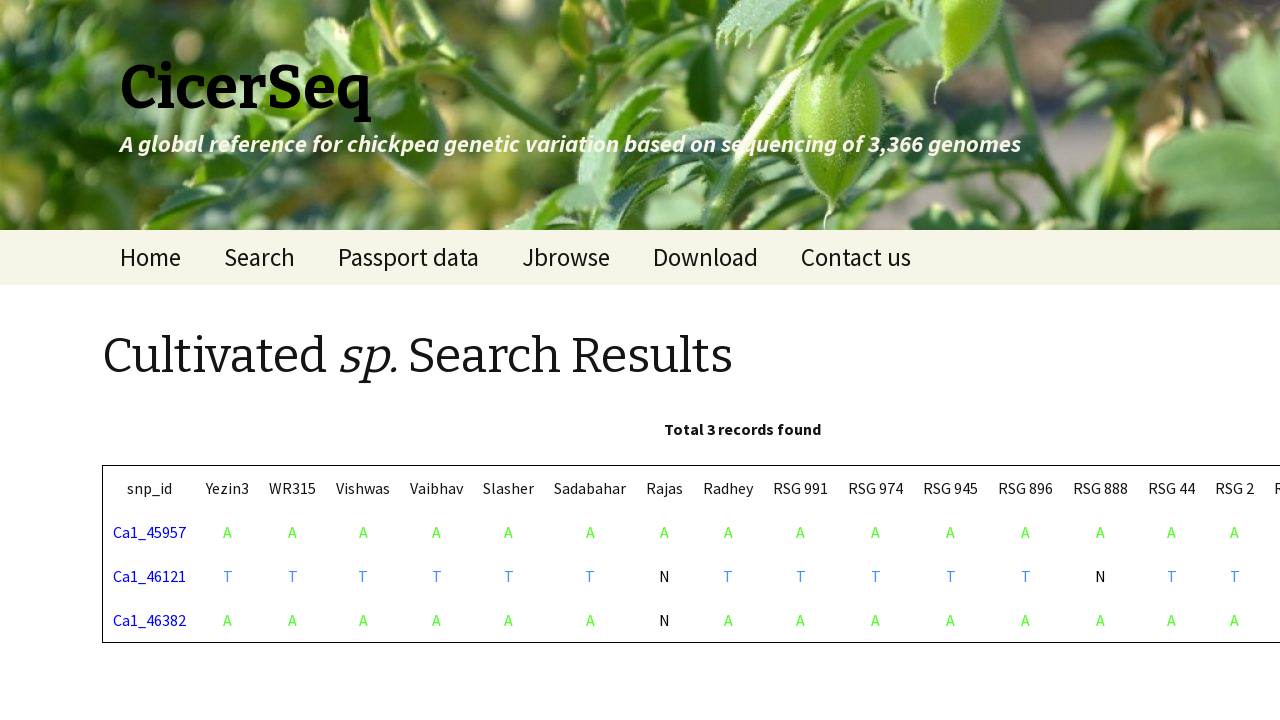

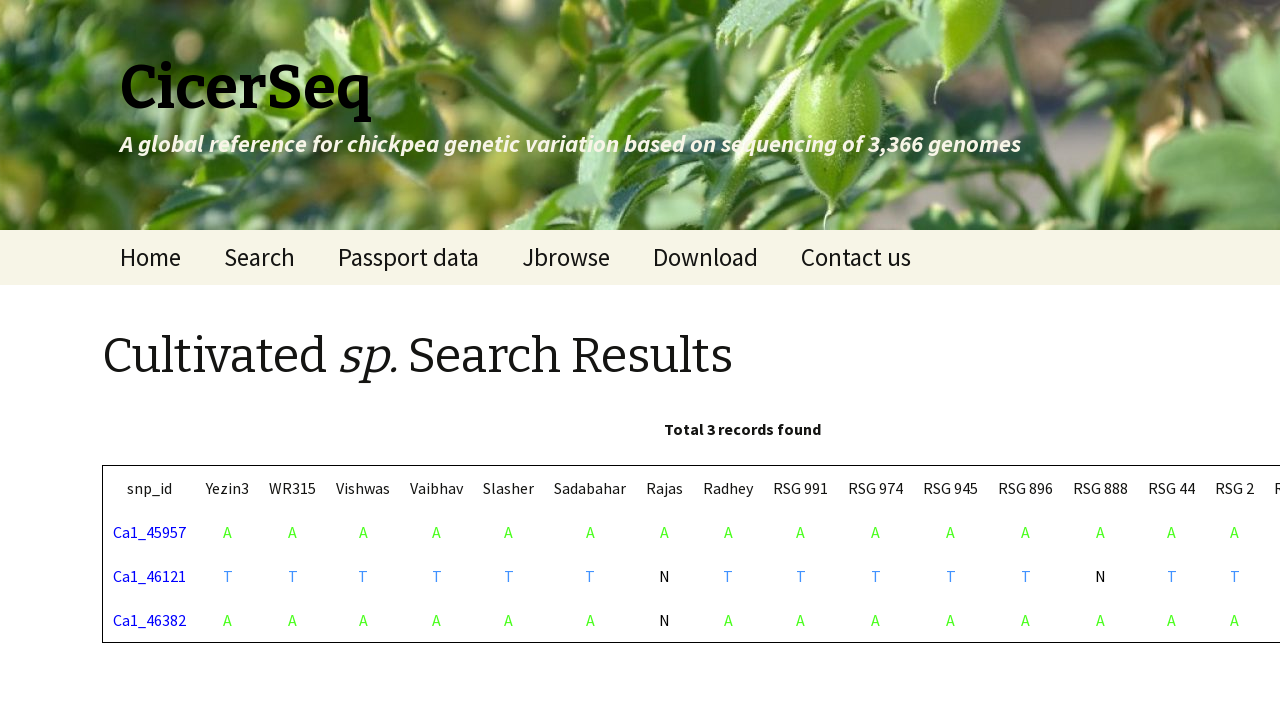